Tests adding products from the Accessories section by selecting Boho Bangle Bracelet and Black Over-the-shoulder Handbag and adding them to the shopping cart.

Starting URL: https://www.atid.store

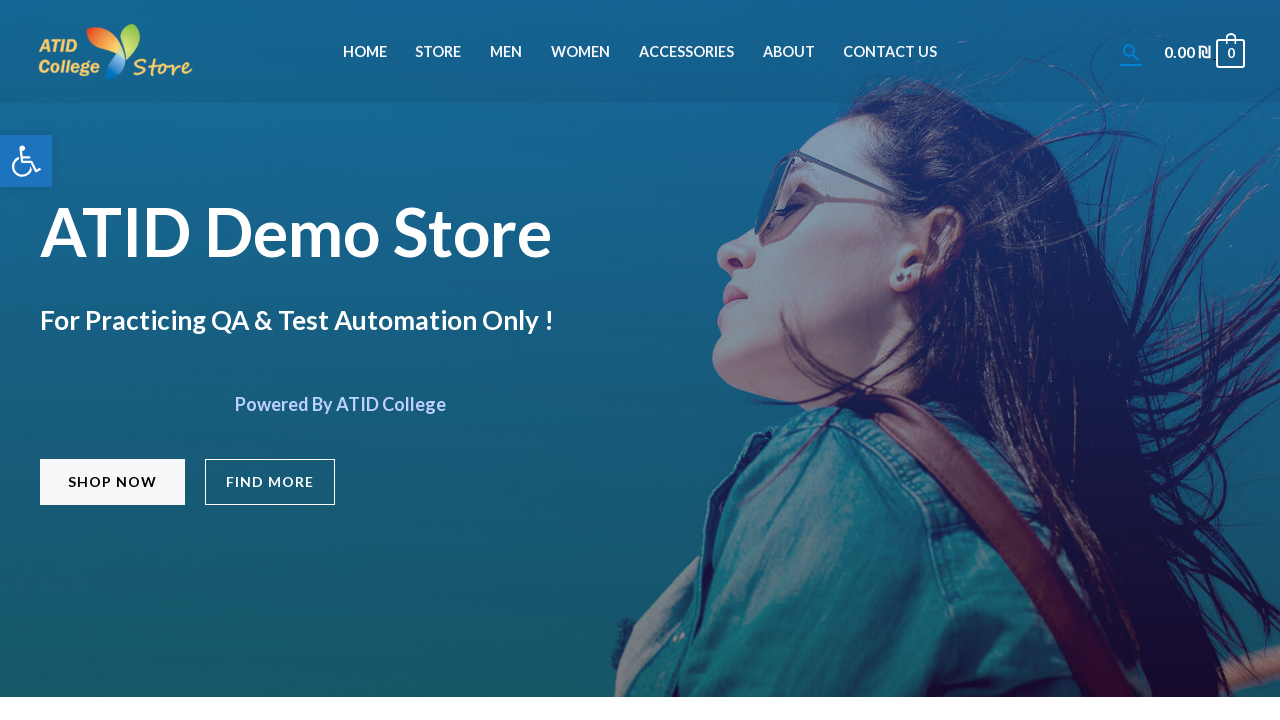

Clicked on Accessories section in navigation menu at (686, 52) on xpath=//header/div[@id='ast-desktop-header']/div[1]/div[1]/div[1]/div[1]/div[2]/
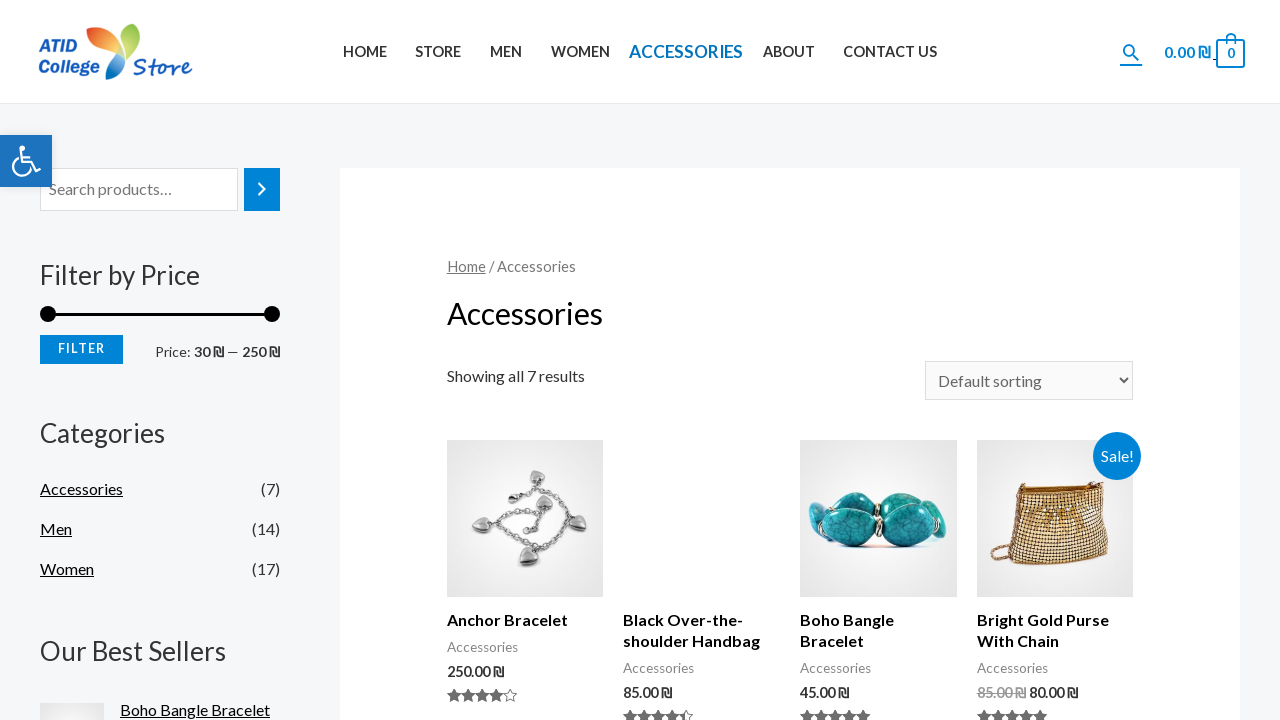

Scrolled down to view products in Accessories section
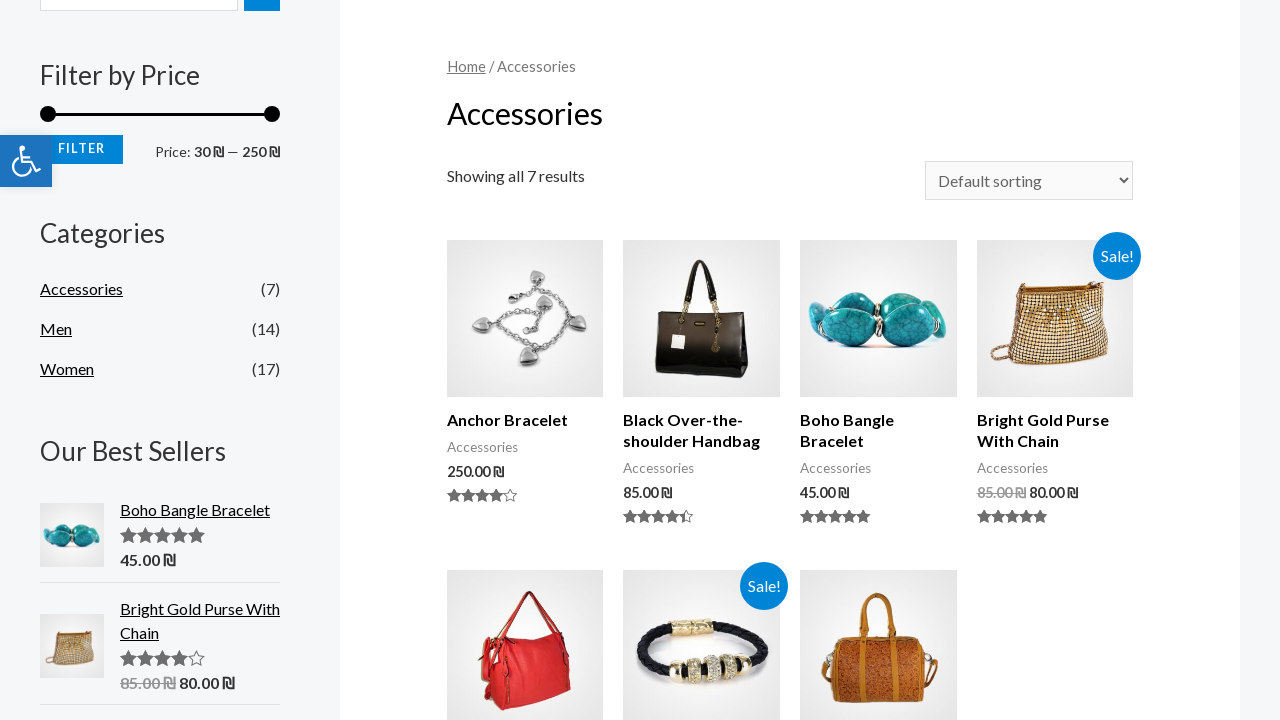

Clicked on Boho Bangle Bracelet product at (878, 431) on h2:has-text('Boho Bangle Bracelet')
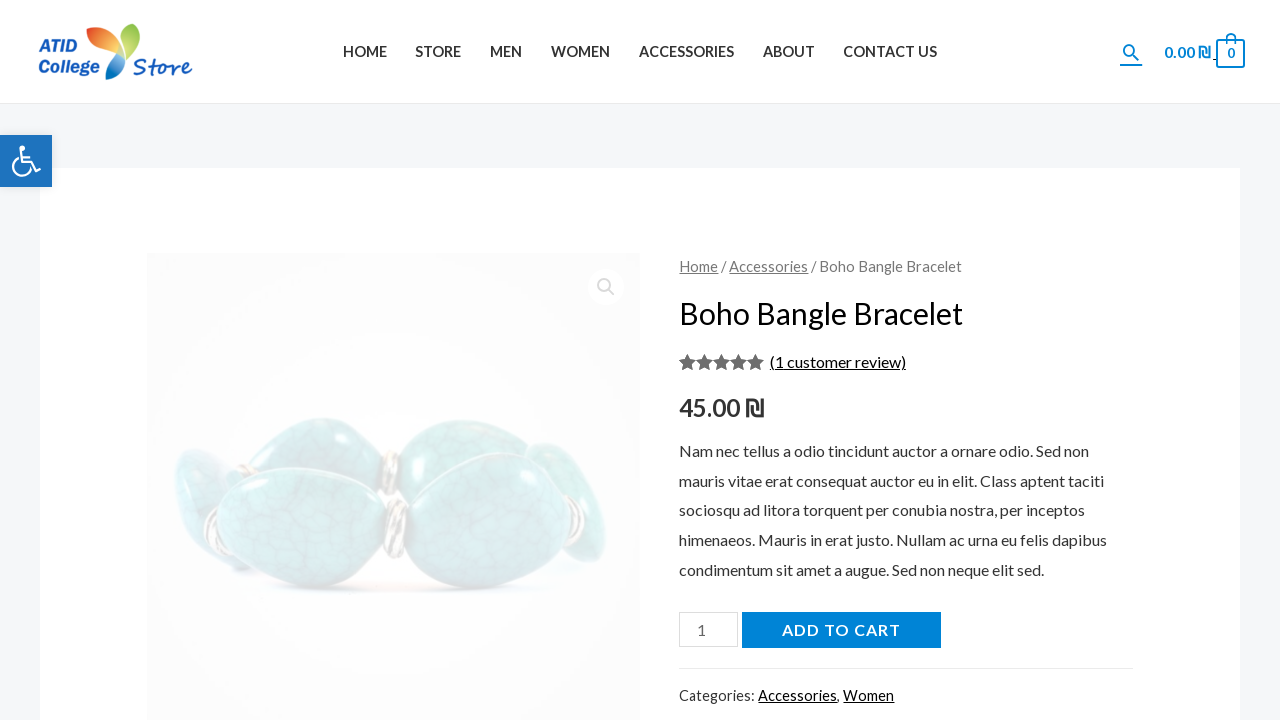

Scrolled down to view add to cart button
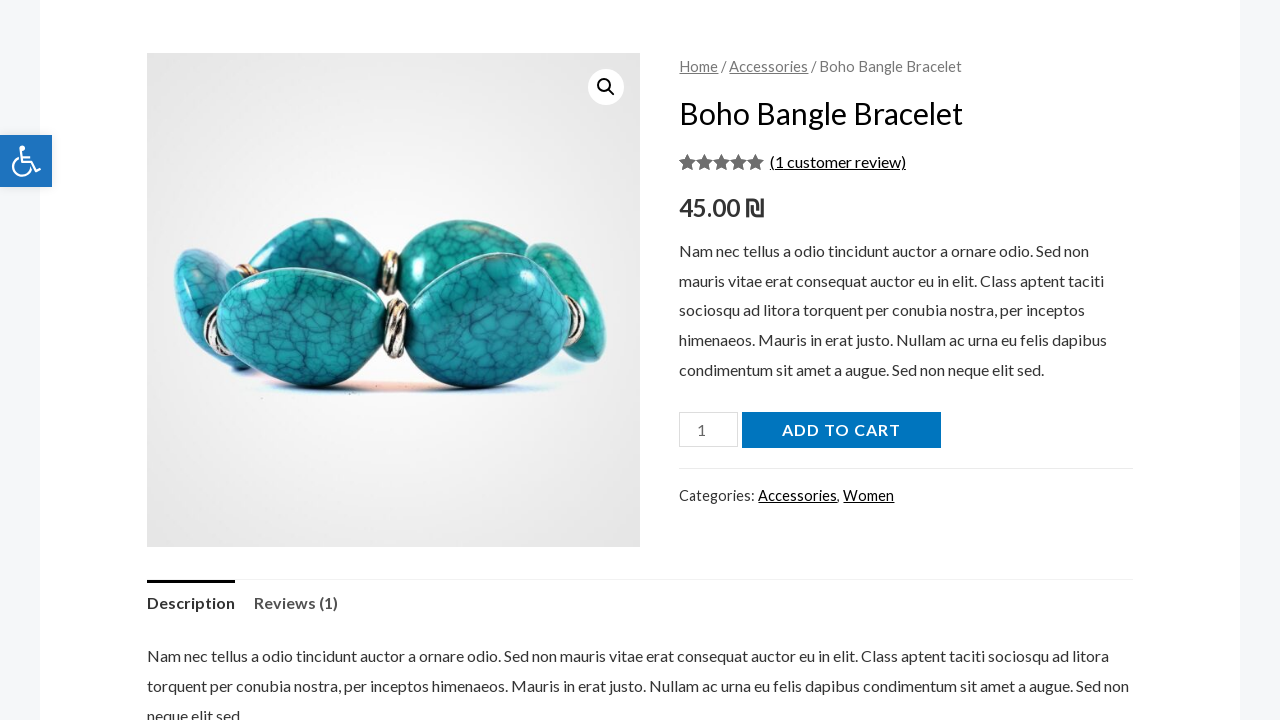

Added Boho Bangle Bracelet to shopping cart at (841, 430) on button.single_add_to_cart_button
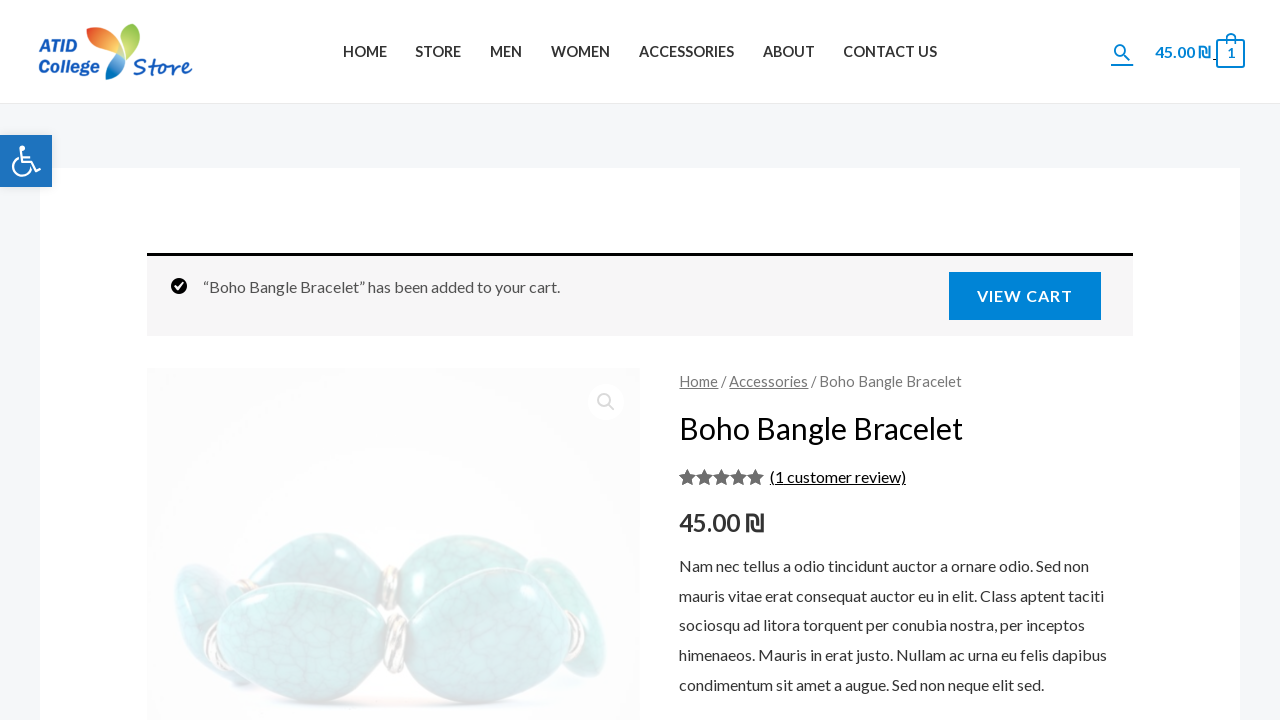

Navigated back to Accessories section at (686, 52) on xpath=//header/div[@id='ast-desktop-header']/div[1]/div[1]/div[1]/div[1]/div[2]/
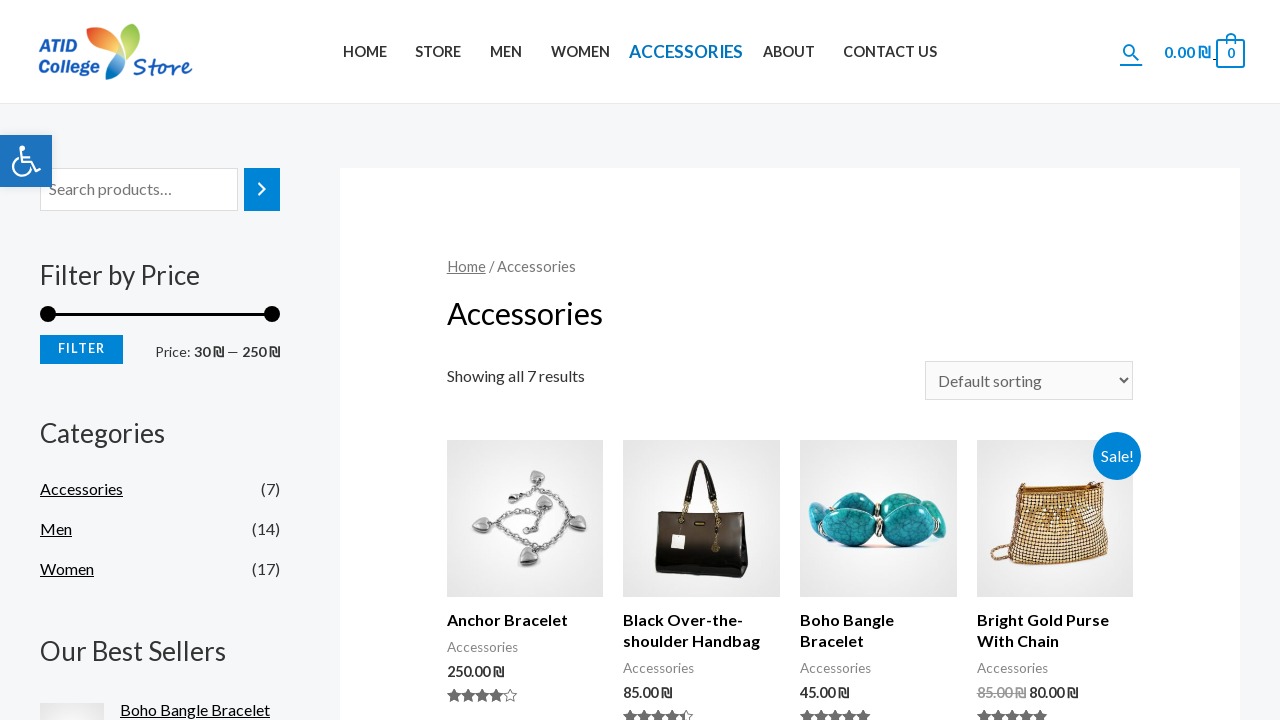

Scrolled down to view products in Accessories section
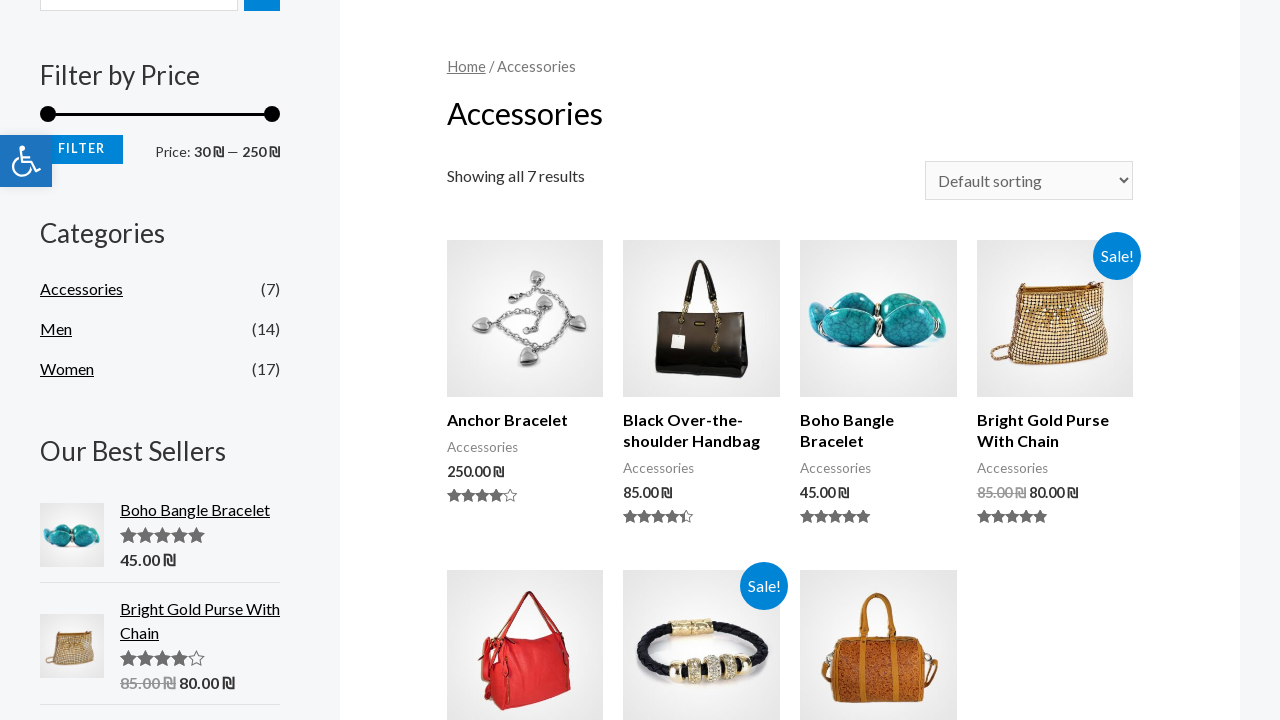

Clicked on Black Over-the-shoulder Handbag product at (702, 431) on h2:has-text('Black Over-the-shoulder Handbag')
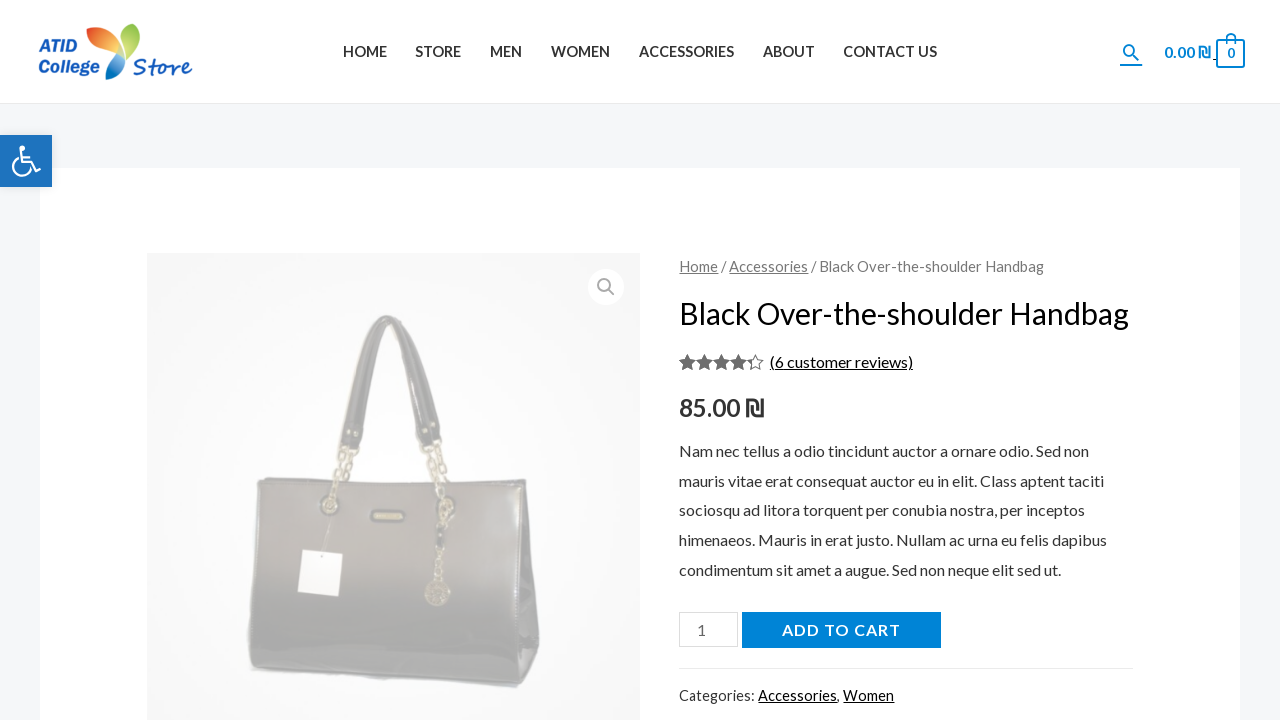

Added Black Over-the-shoulder Handbag to shopping cart at (841, 630) on button.single_add_to_cart_button
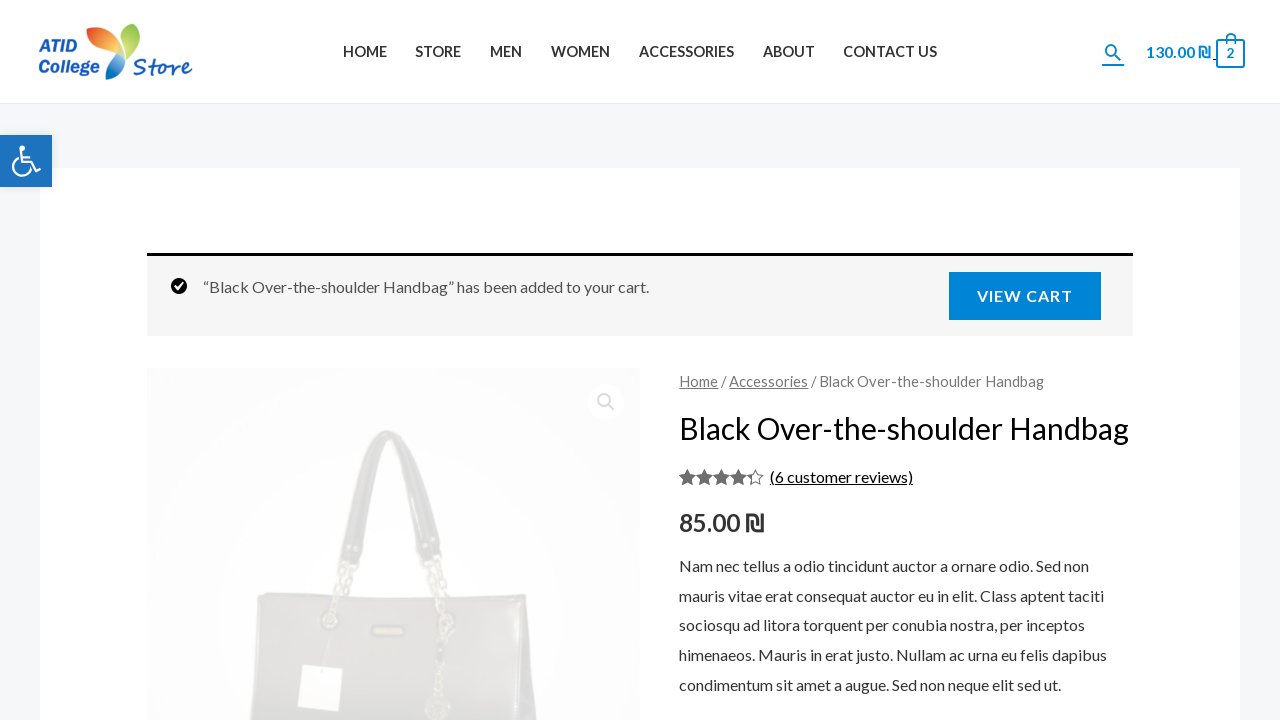

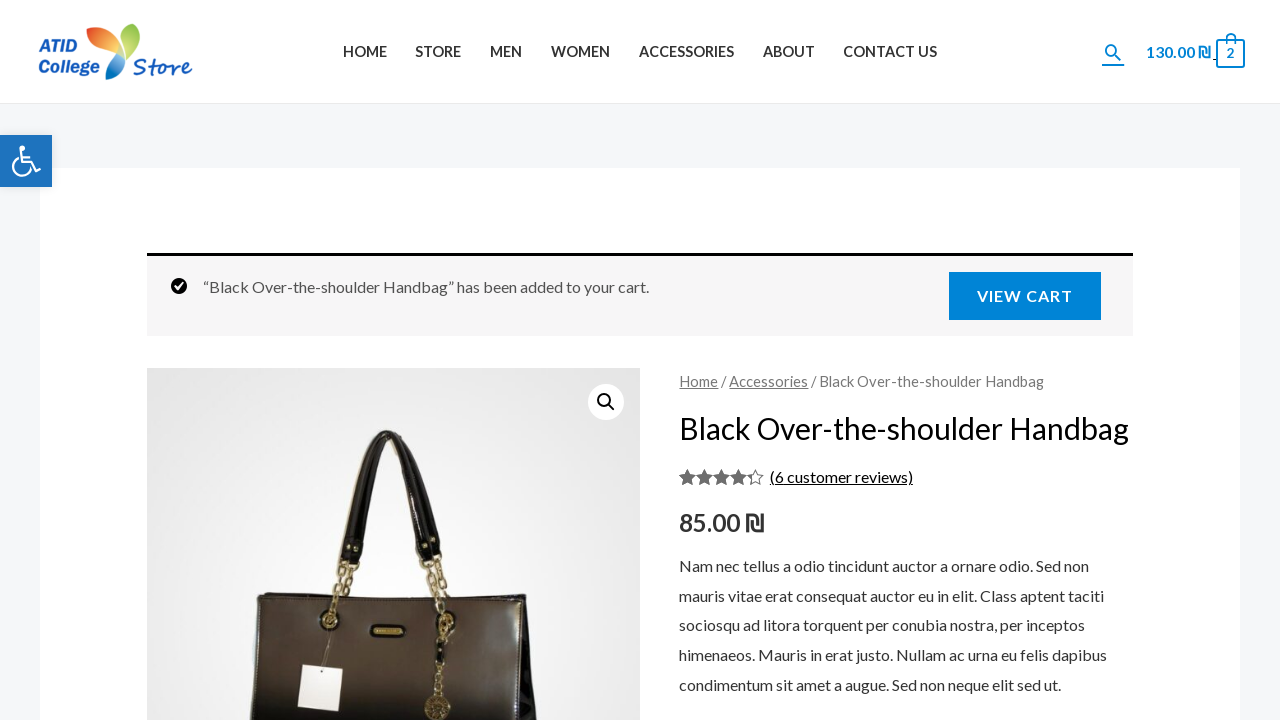